Tests clicking on Samsung Galaxy S7 product and verifying the price

Starting URL: https://www.demoblaze.com/

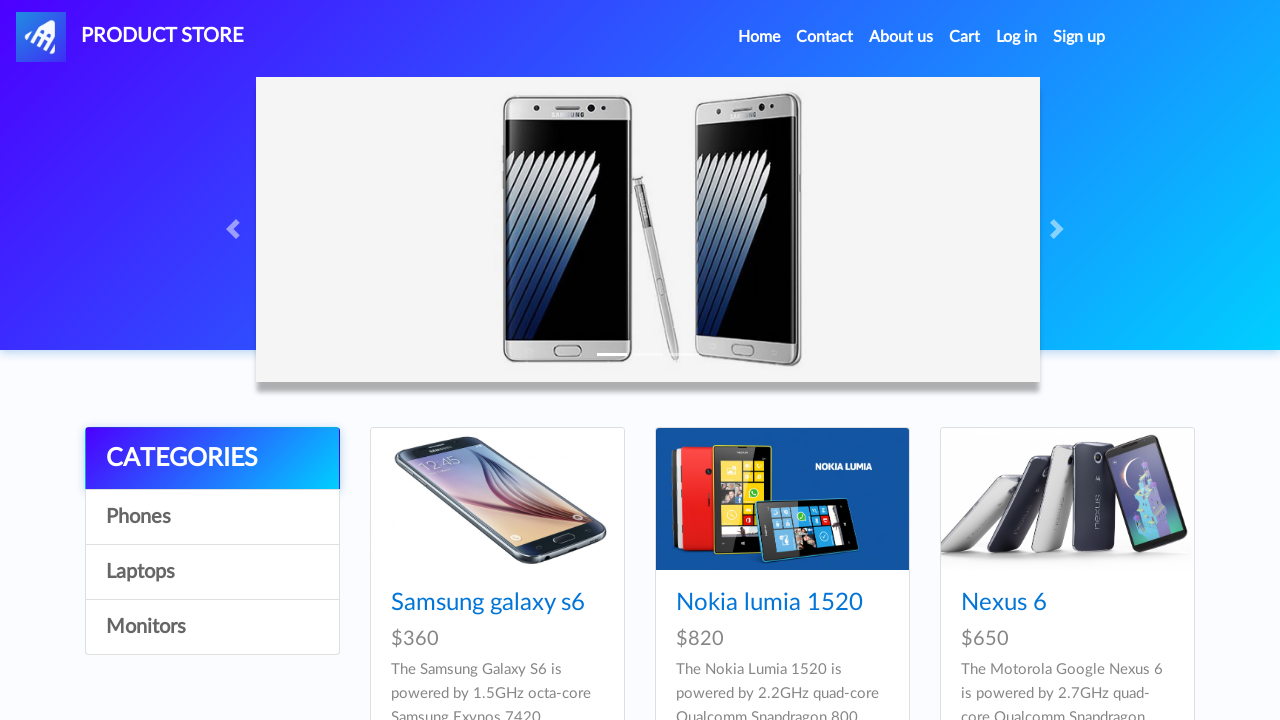

Clicked on Samsung Galaxy S7 product link at (488, 361) on h4 a[href='prod.html?idp_=4']
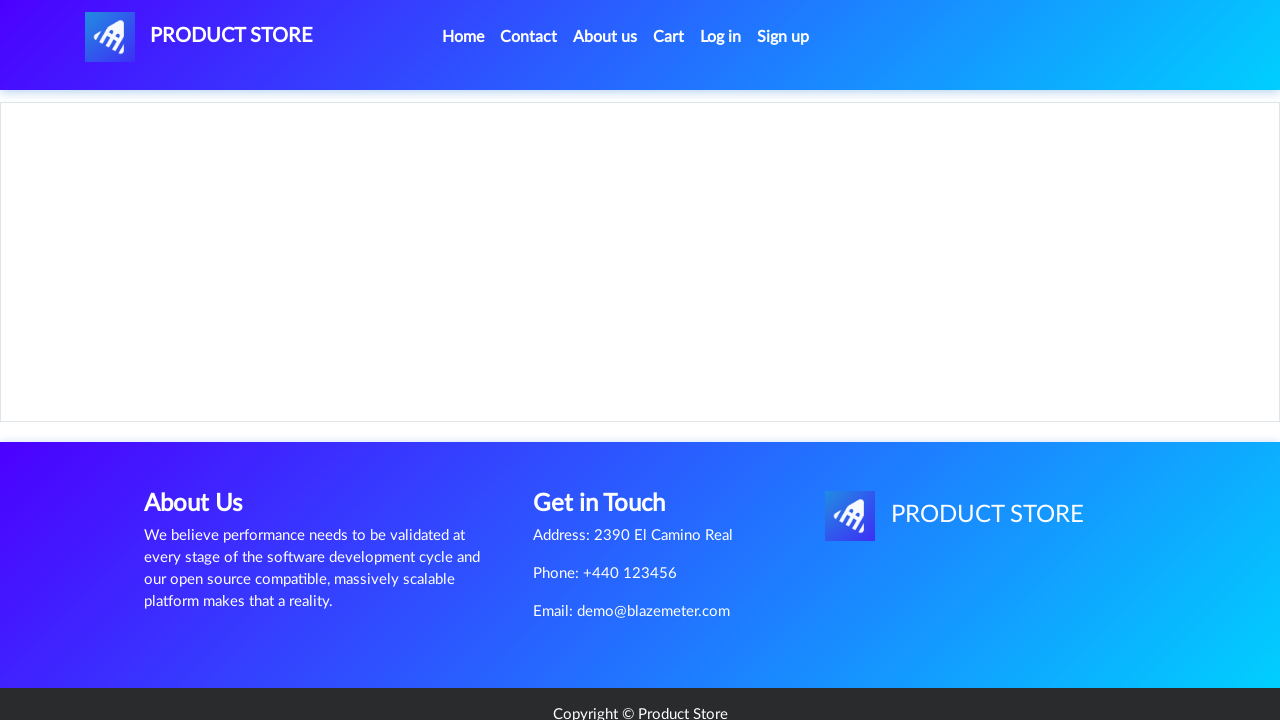

Verified Samsung Galaxy S7 price is displayed as $800
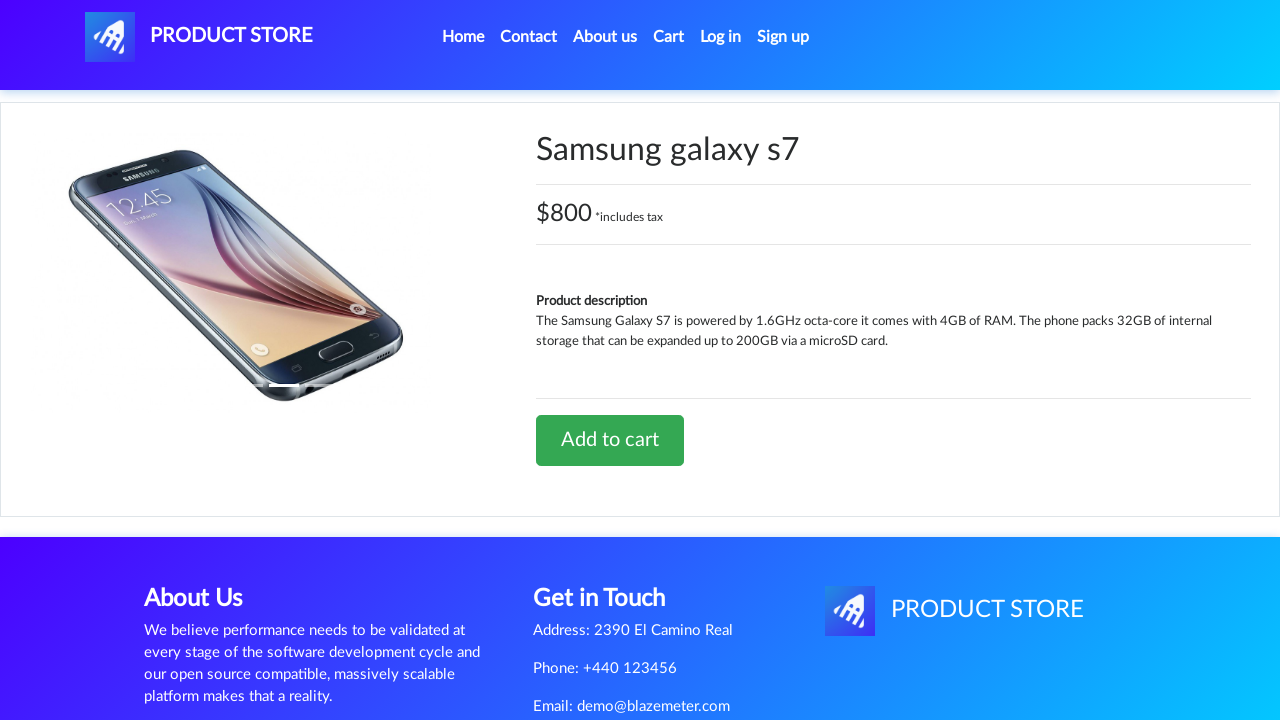

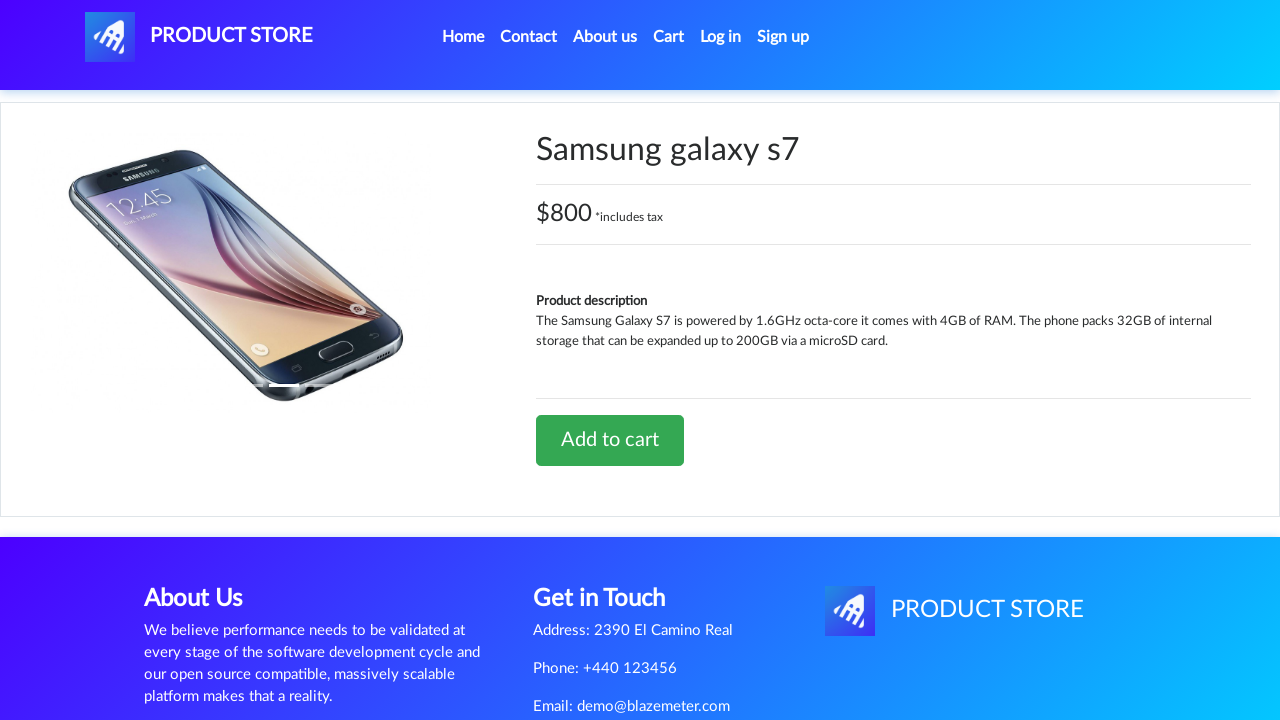